Tests registration form by filling first name, last name, and email using CSS selectors

Starting URL: http://suninjuly.github.io/registration1.html

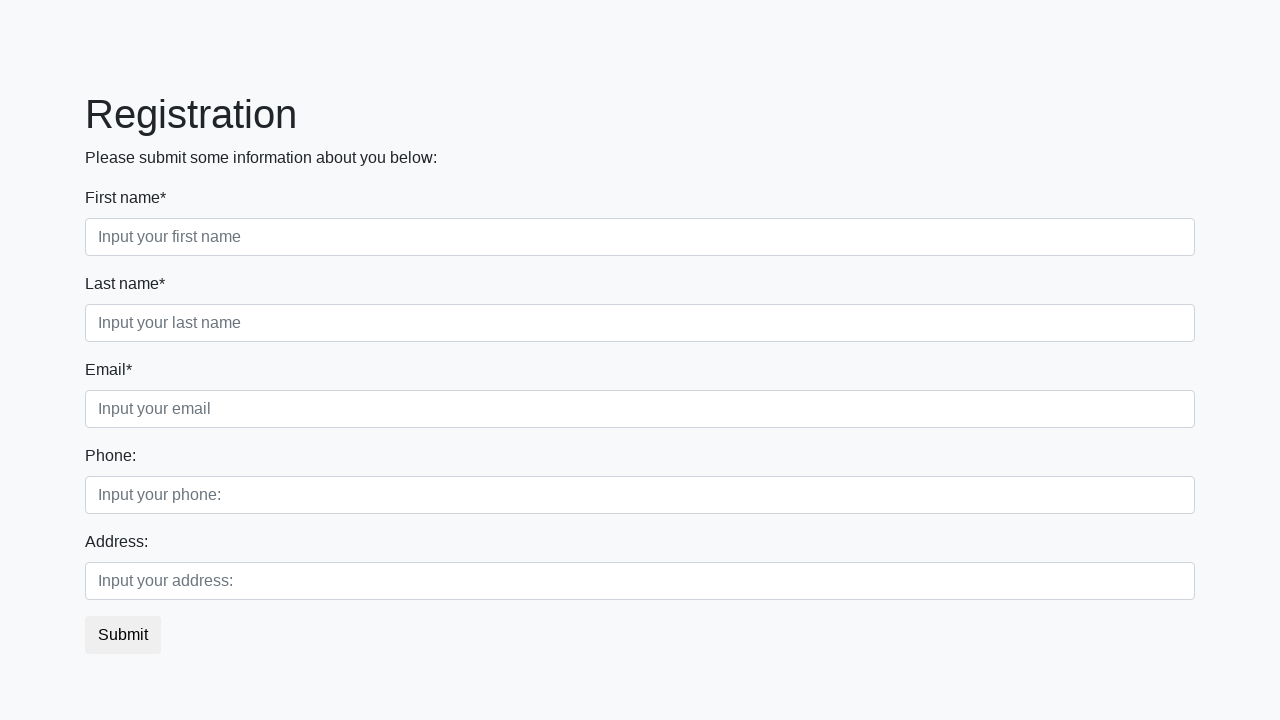

Filled first name field with 'Kesa' on .first_block .first
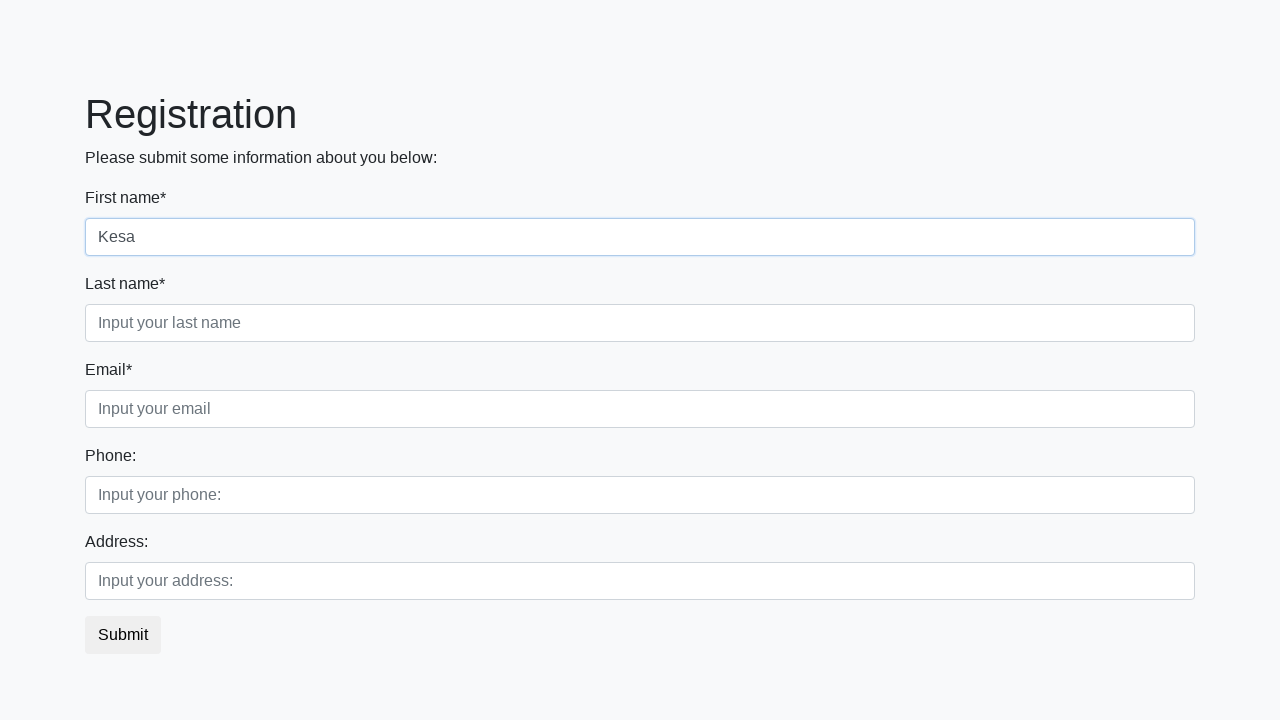

Filled last name field with 'Lisa' on .first_block .second
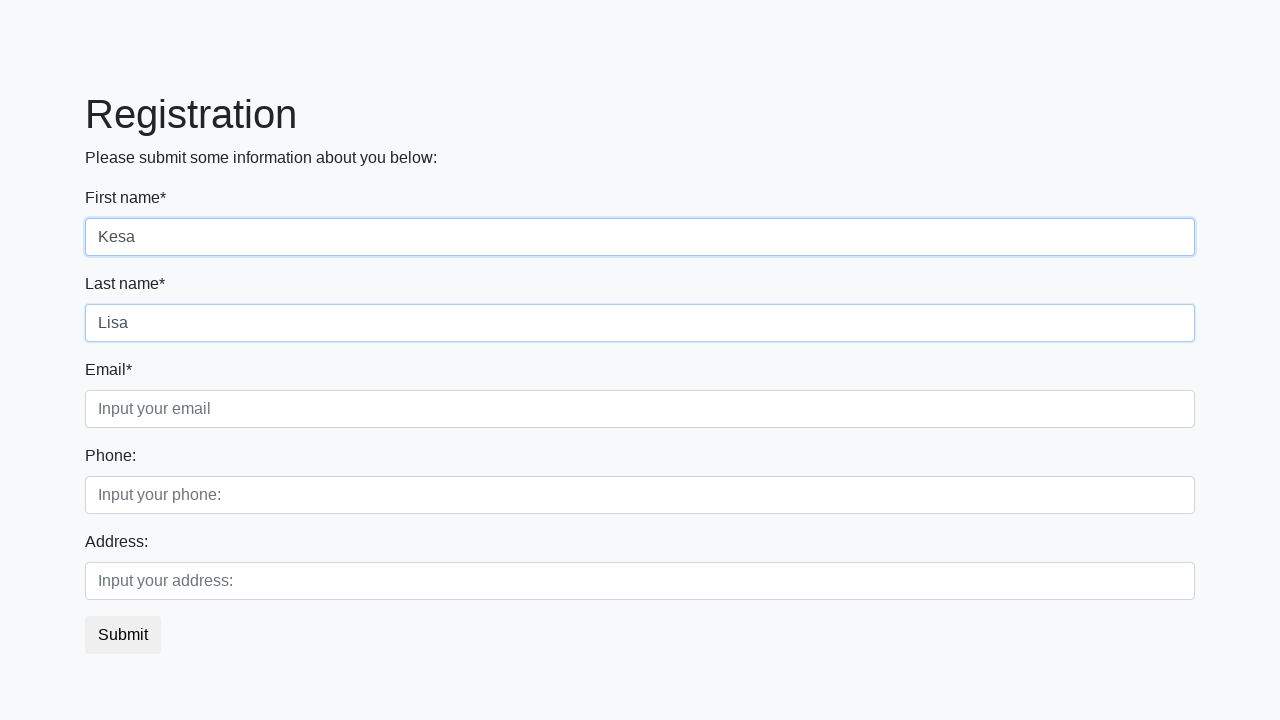

Filled email field with 'KL@google.com' on .third_class .third
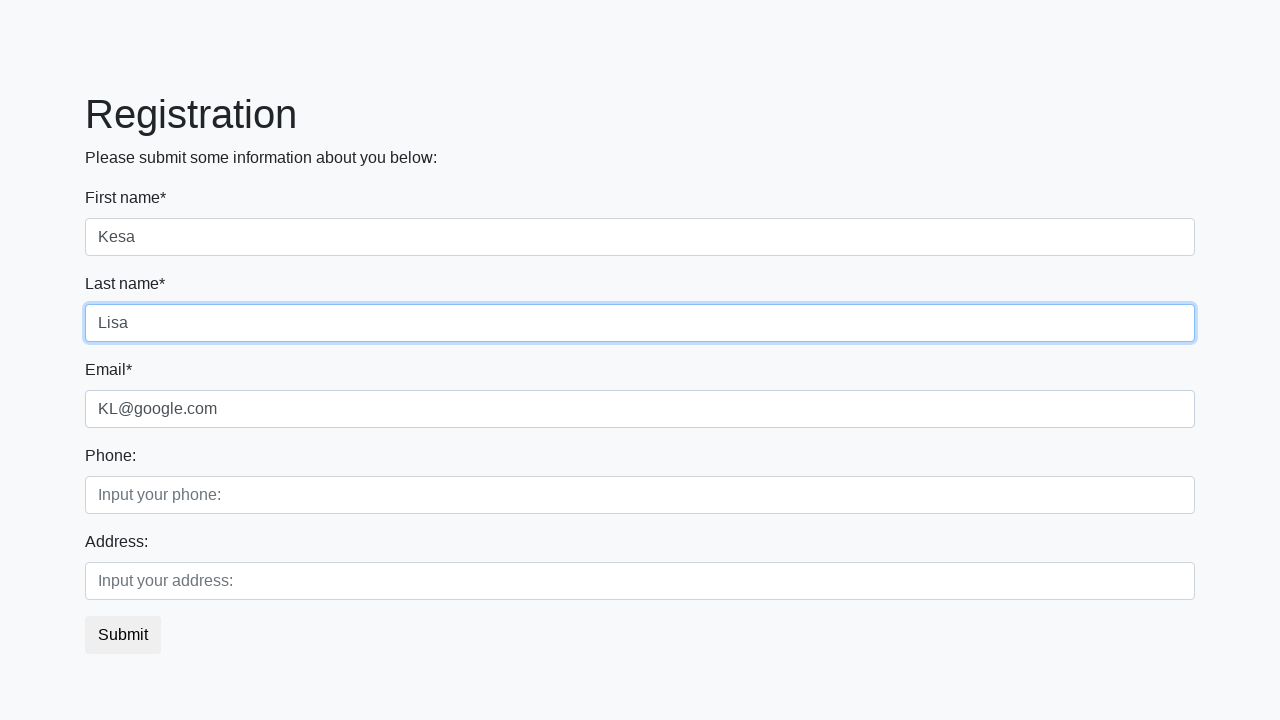

Clicked submit button to register at (123, 635) on button.btn
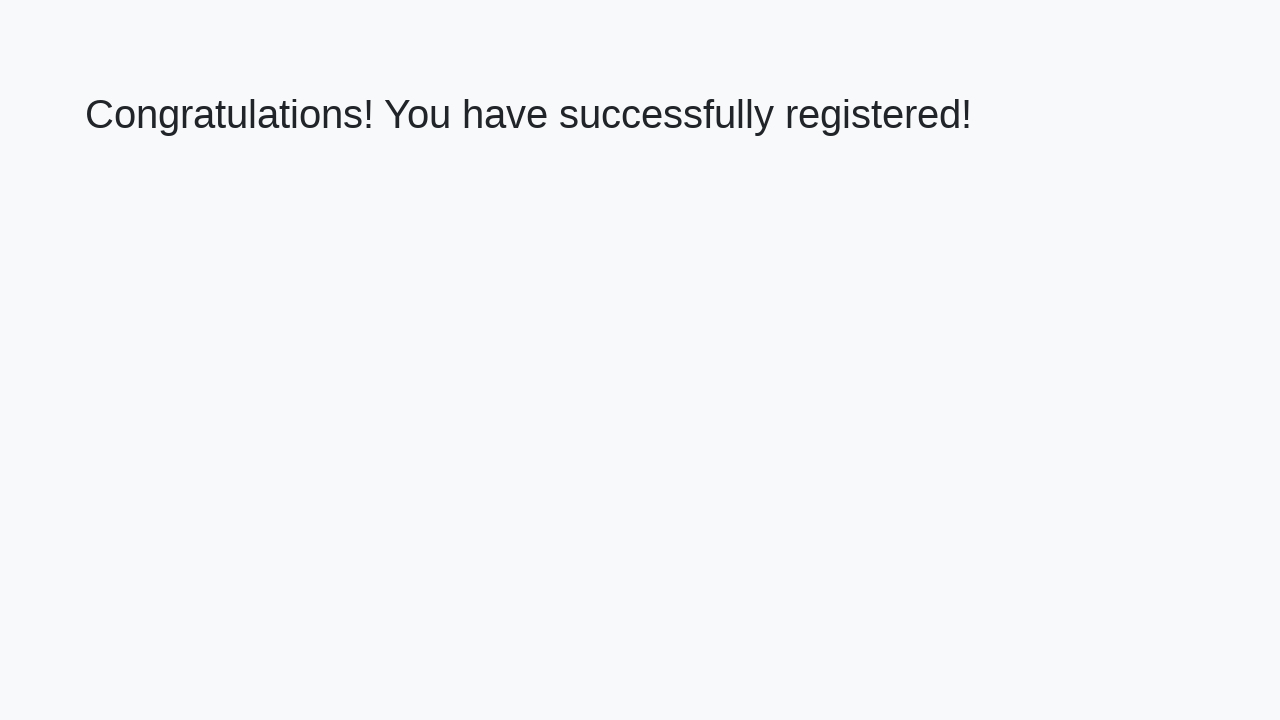

Registration success message appeared
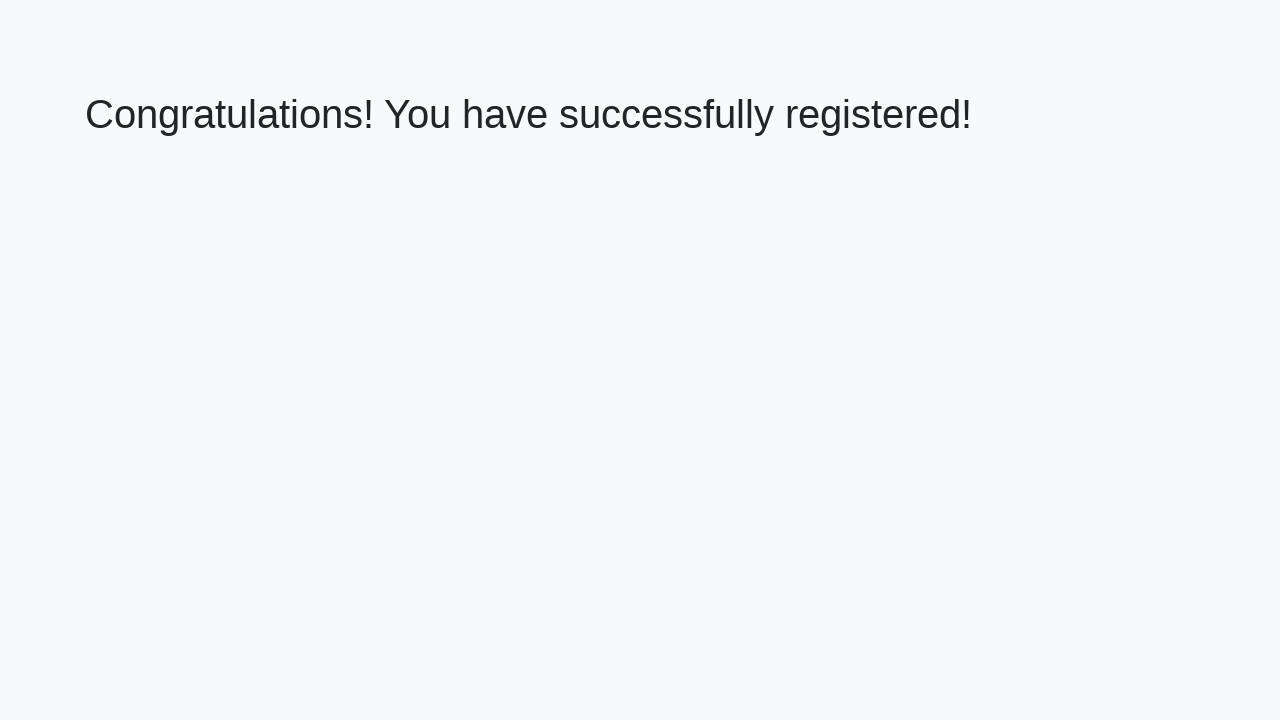

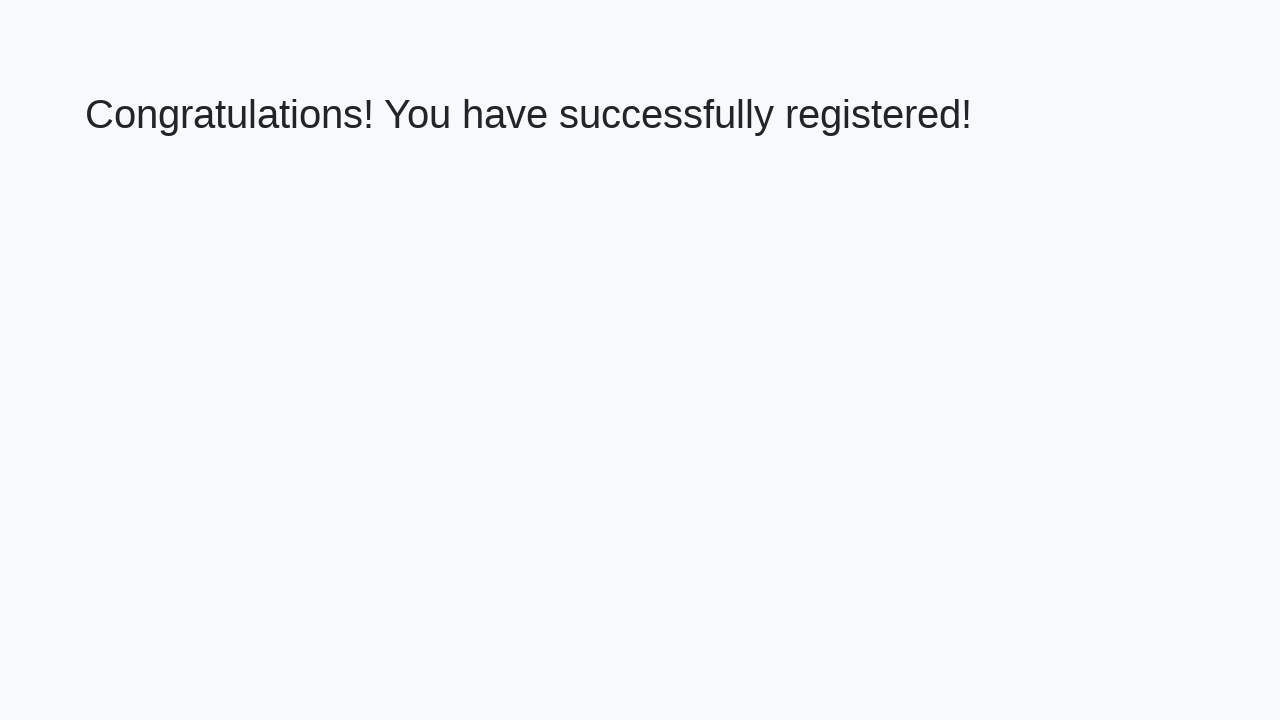